Tests browser window handling by clicking a link that opens a new window, then switching between the original and new windows to verify page titles.

Starting URL: https://opensource-demo.orangehrmlive.com

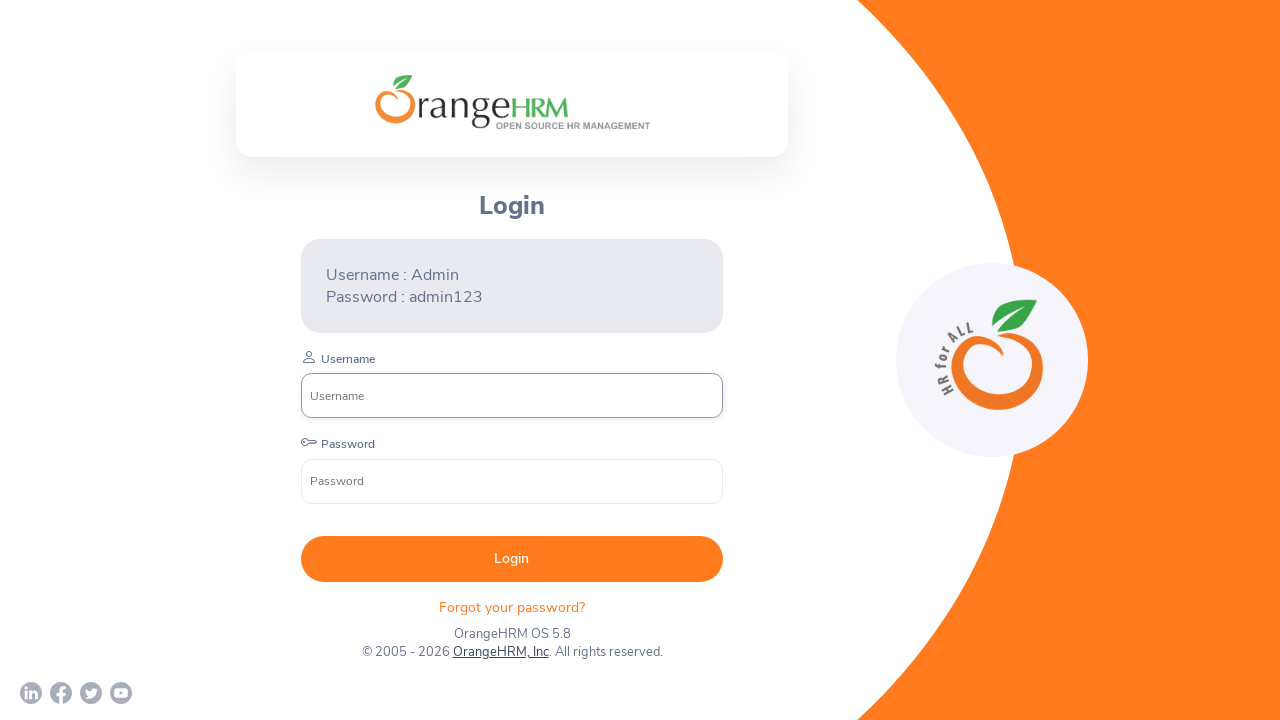

Clicked OrangeHRM, Inc link to open new window at (500, 652) on xpath=//a[text()='OrangeHRM, Inc']
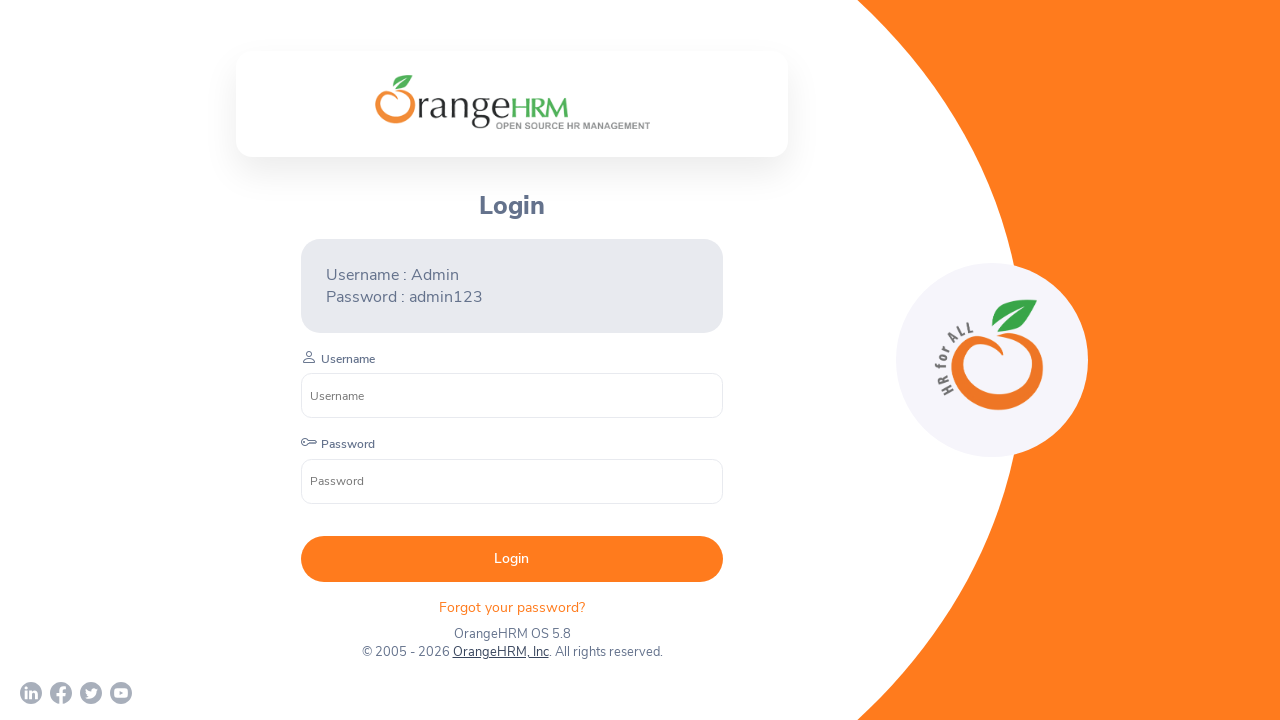

Captured new page object from popup window
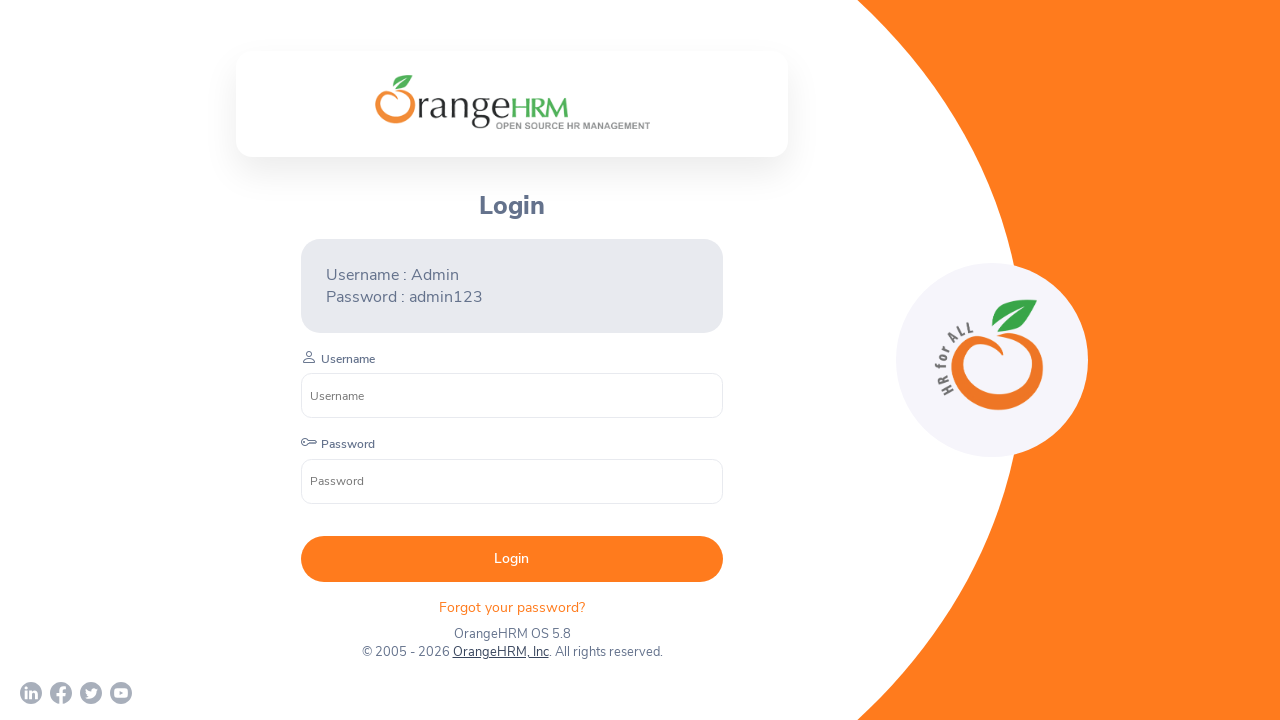

New page finished loading
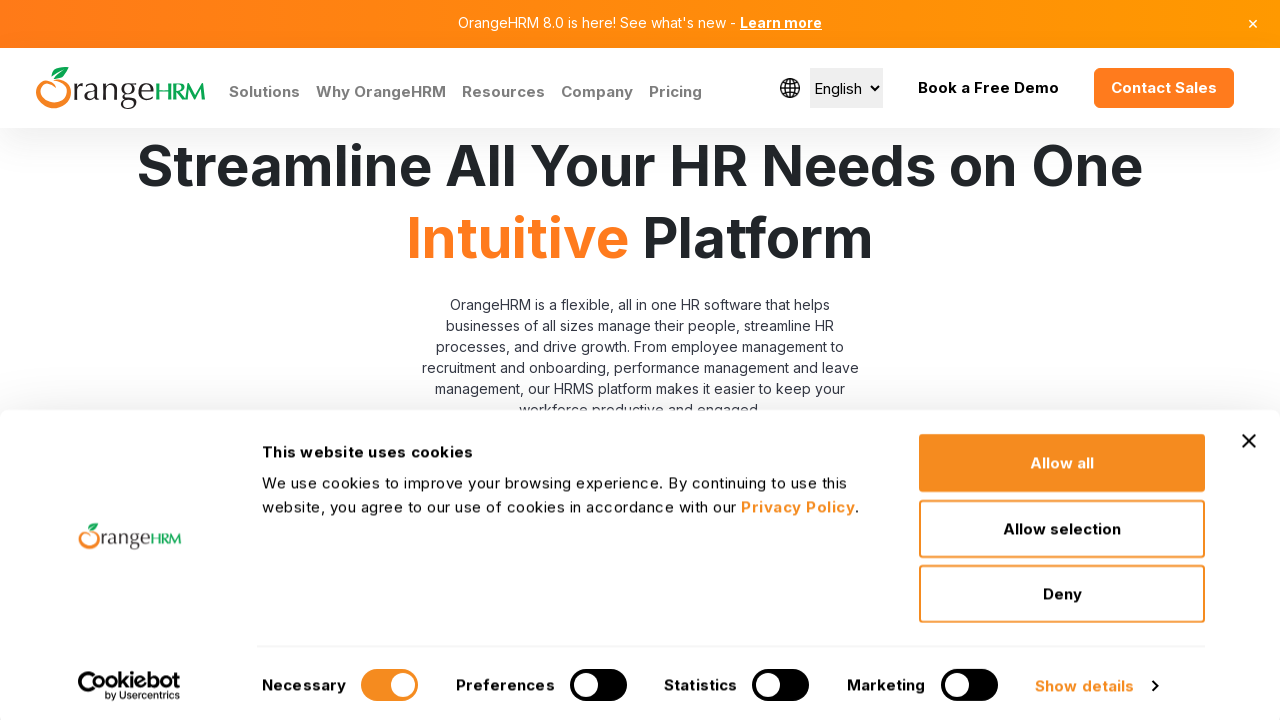

Retrieved original page title: OrangeHRM
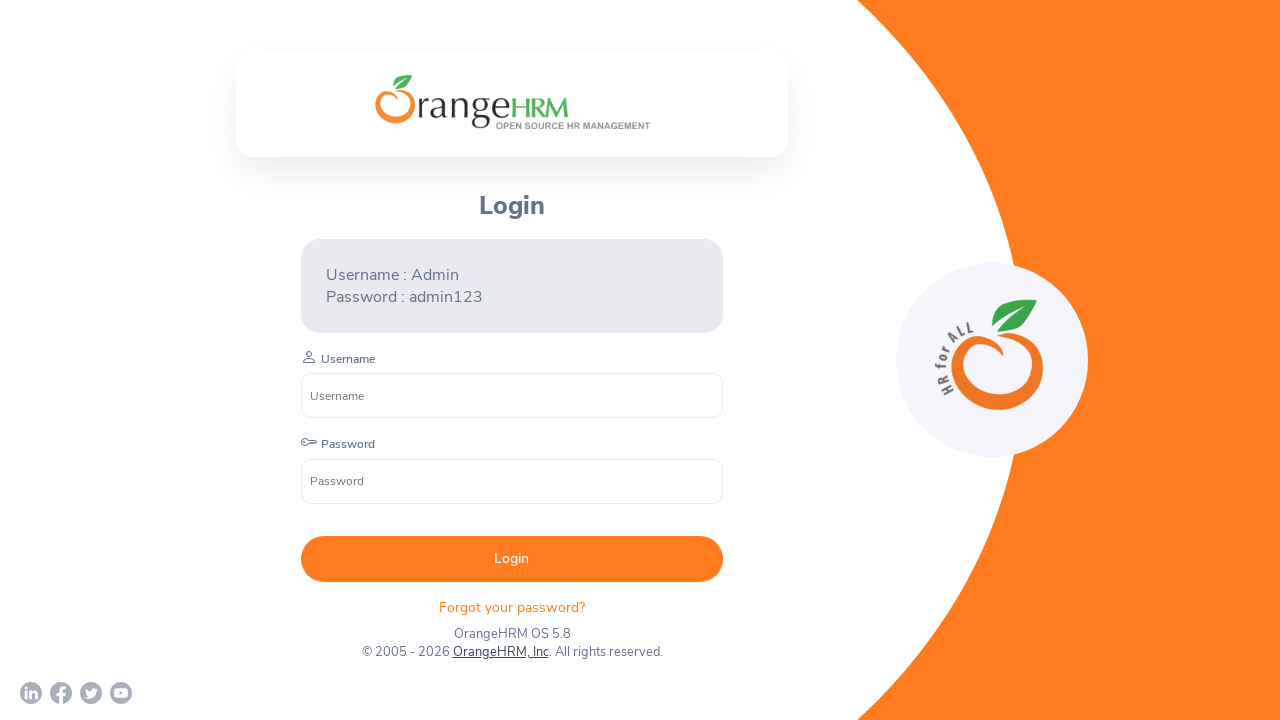

Retrieved new page title: Human Resources Management Software | HRMS | OrangeHRM
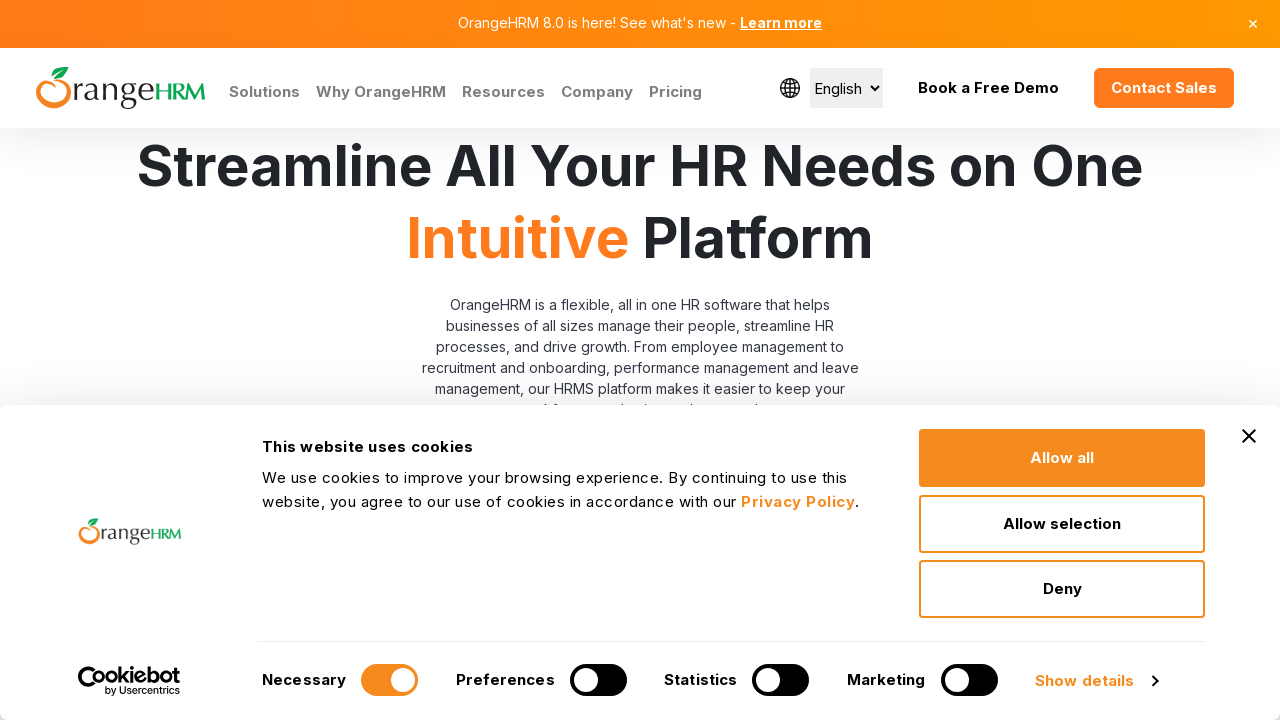

Brought original page to front
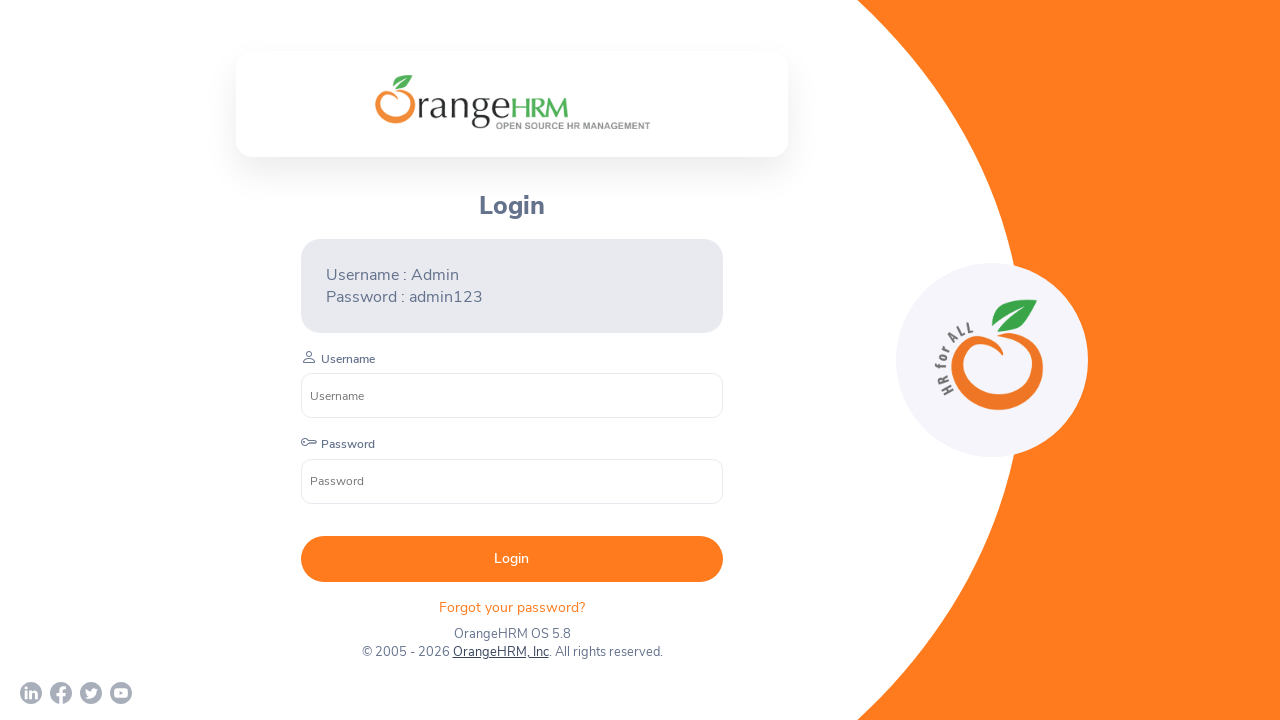

Brought new page to front
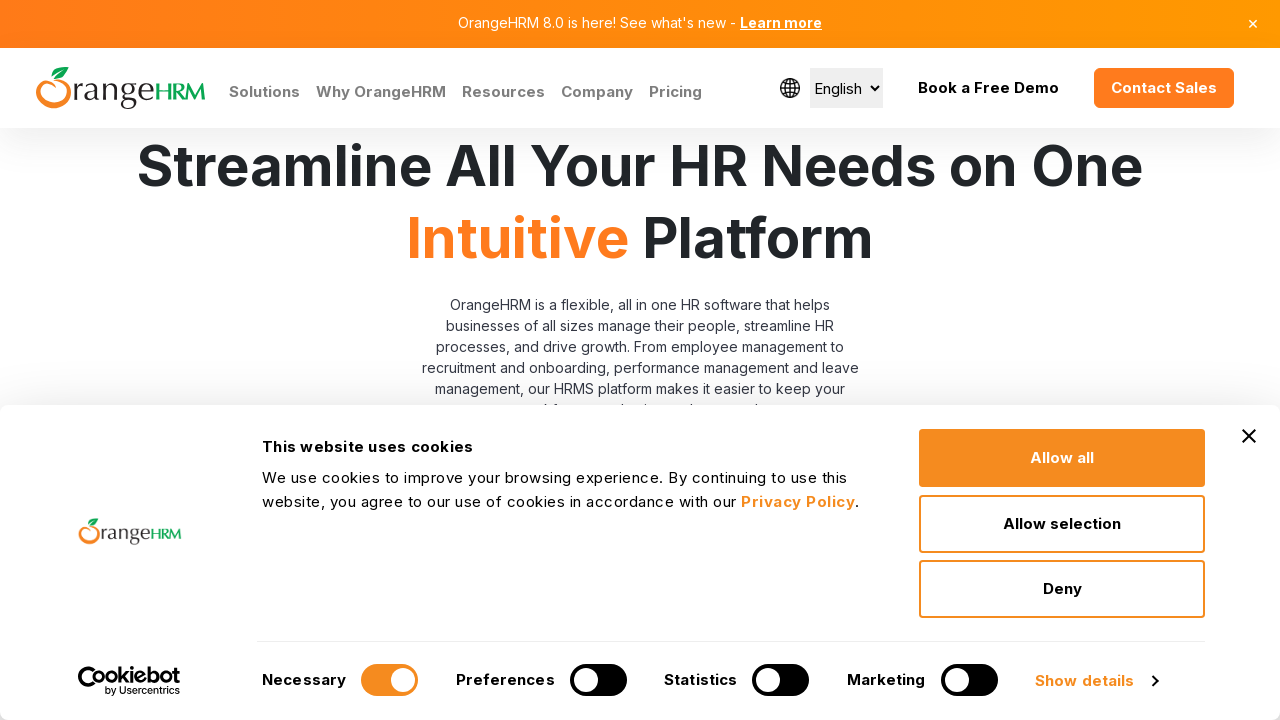

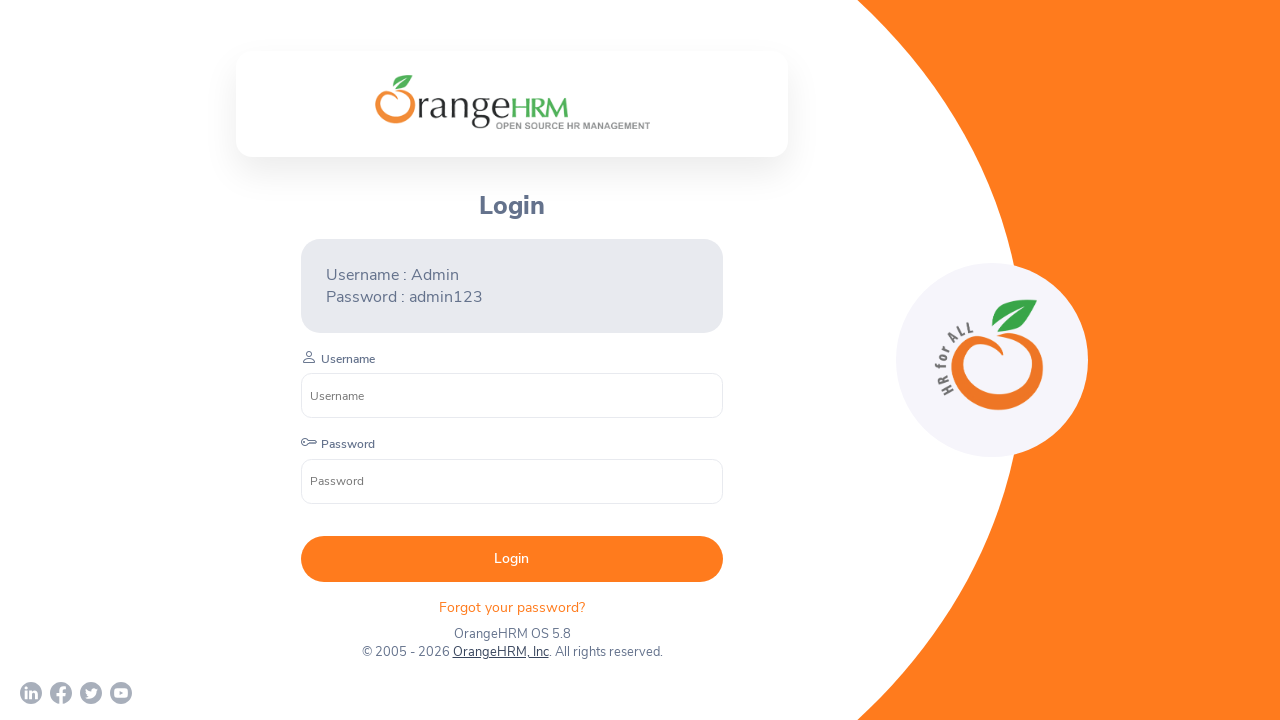